Tests VueJS dropdown by selecting an option from the dropdown menu

Starting URL: https://mikerodham.github.io/vue-dropdowns/

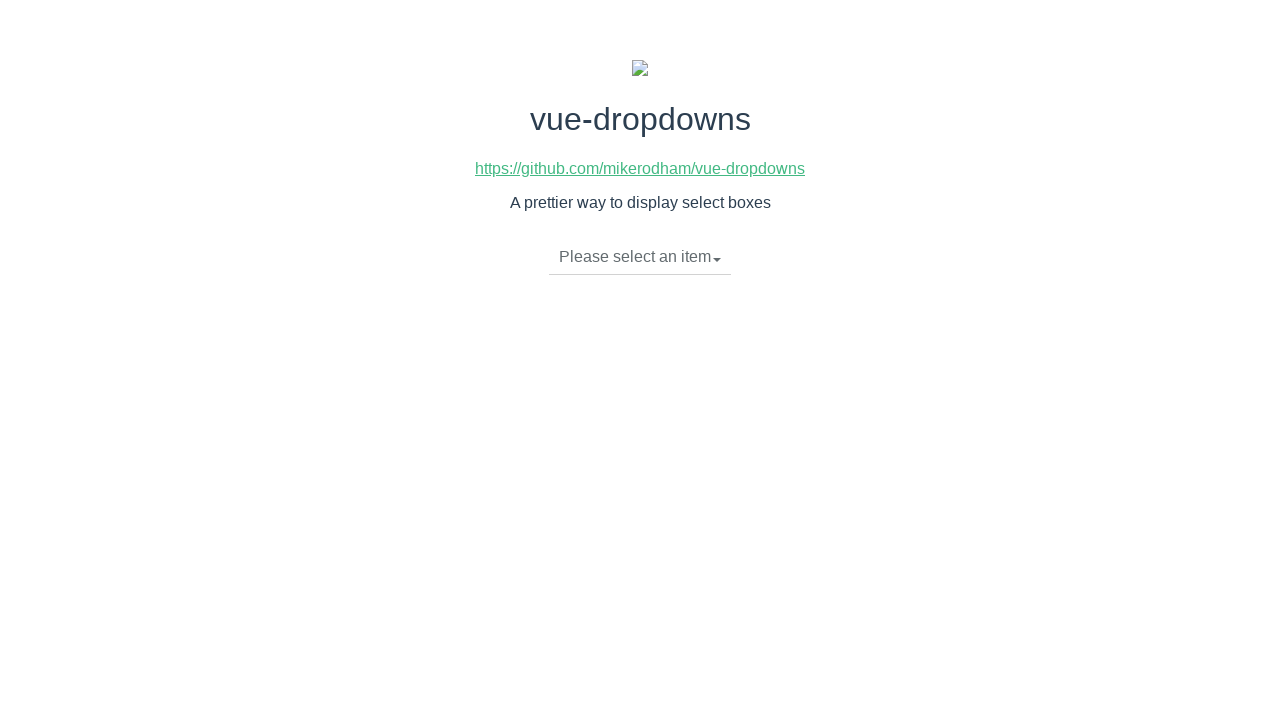

Clicked dropdown toggle to open menu at (640, 257) on .dropdown-toggle
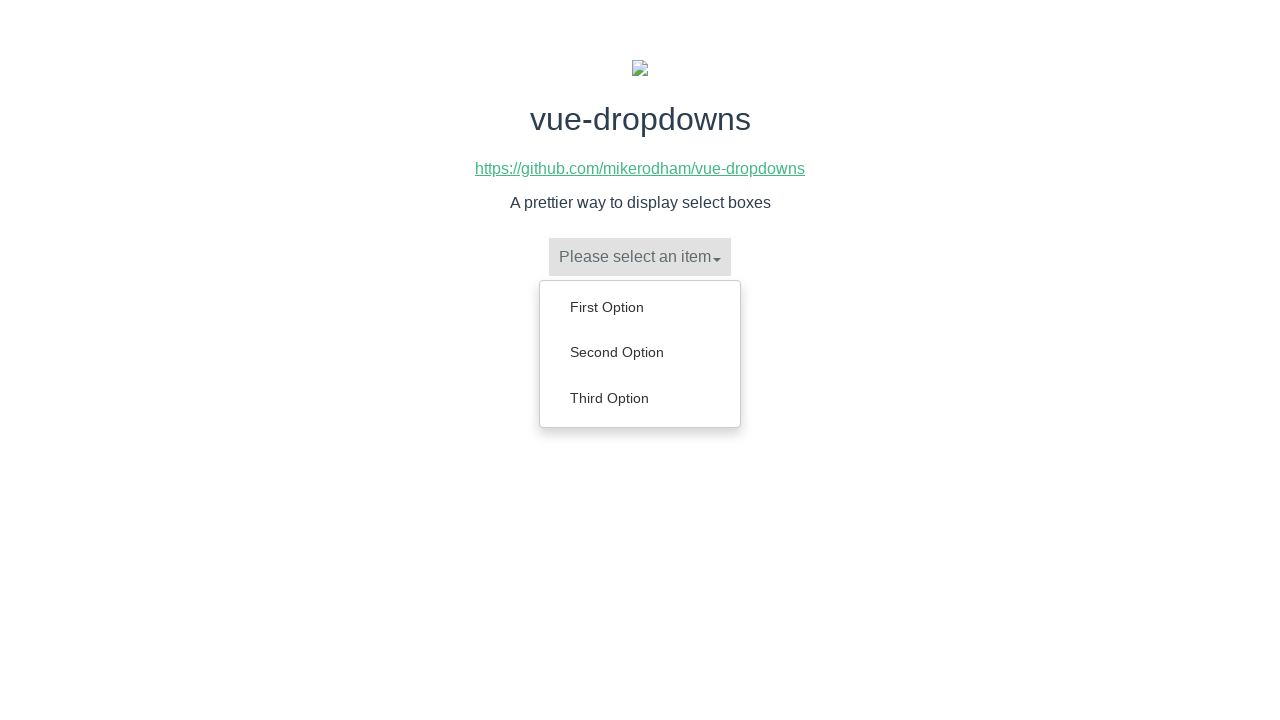

Selected 'Second Option' from dropdown menu at (640, 352) on .dropdown-menu a:has-text('Second Option')
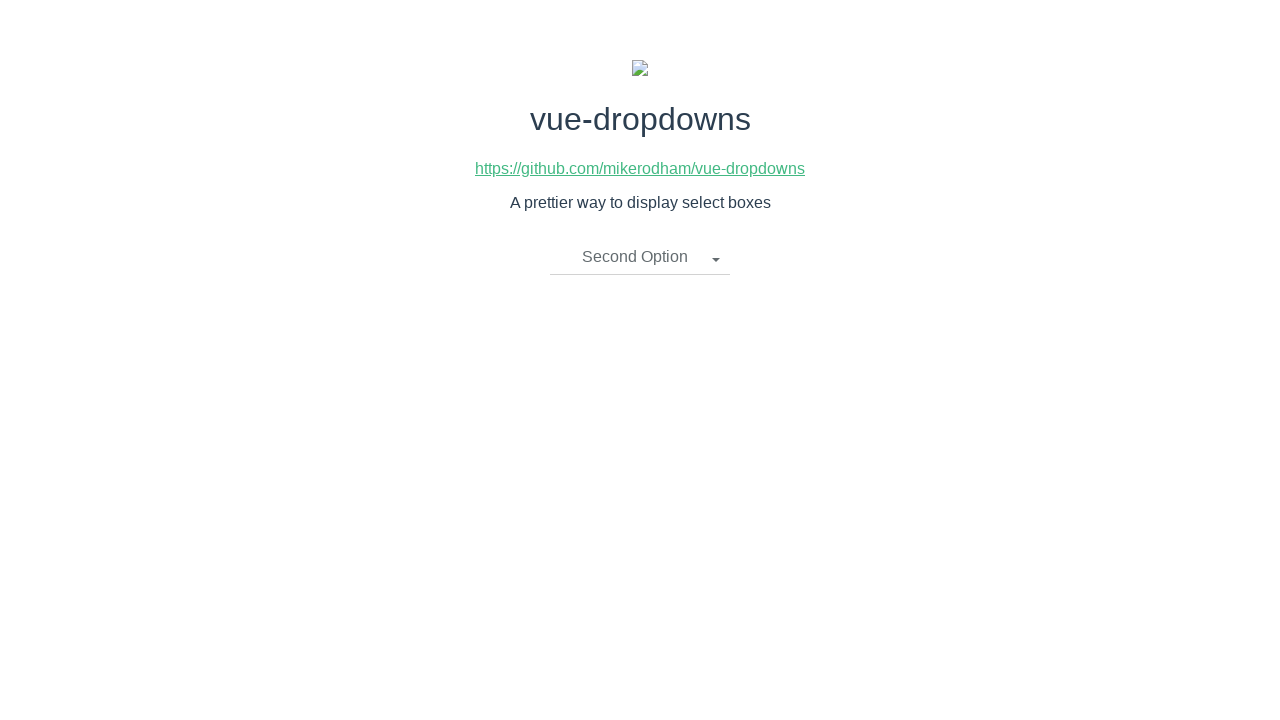

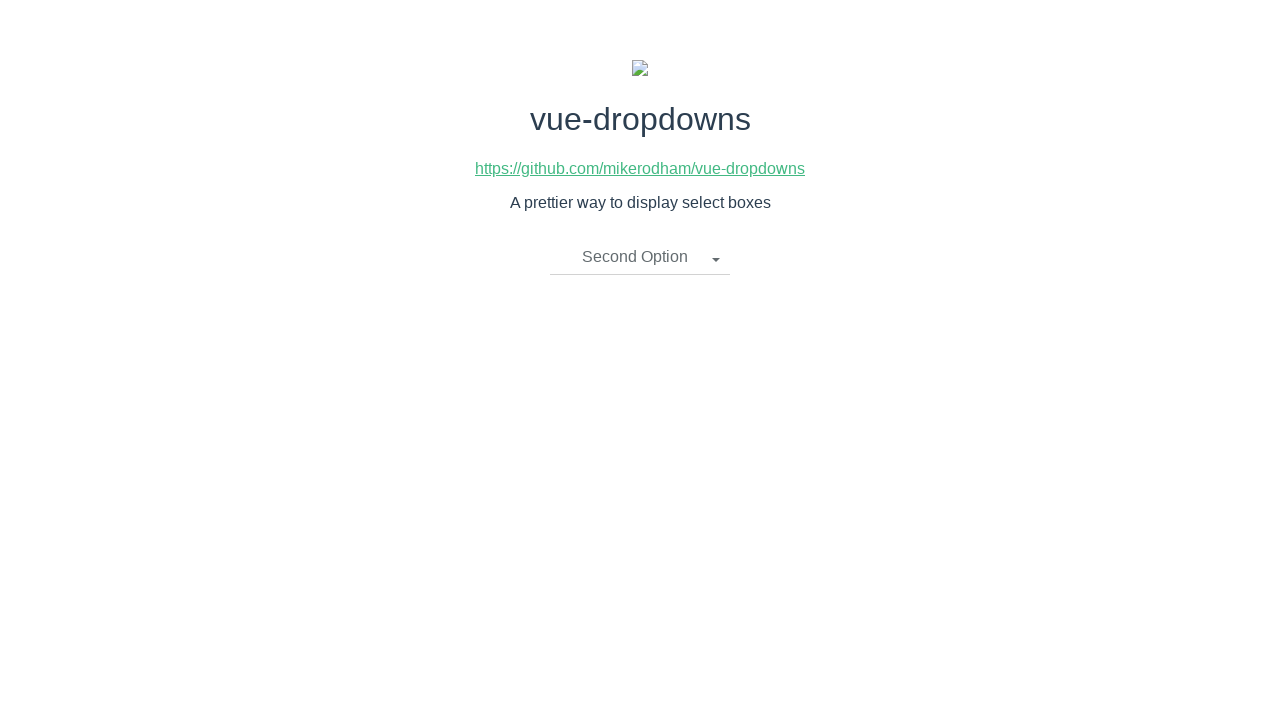